Tests relative locator functionality by clicking a checkbox element located to the left of a label

Starting URL: https://rahulshettyacademy.com/angularpractice/

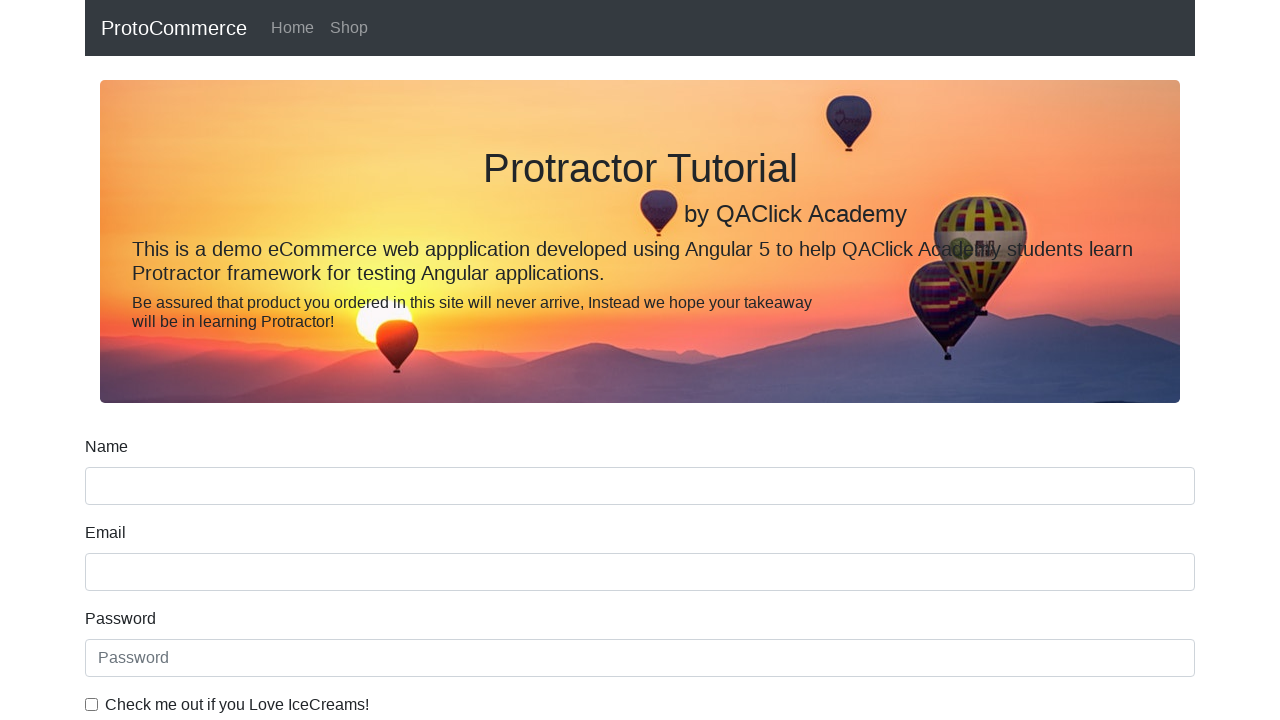

Waited for checkbox element to be visible
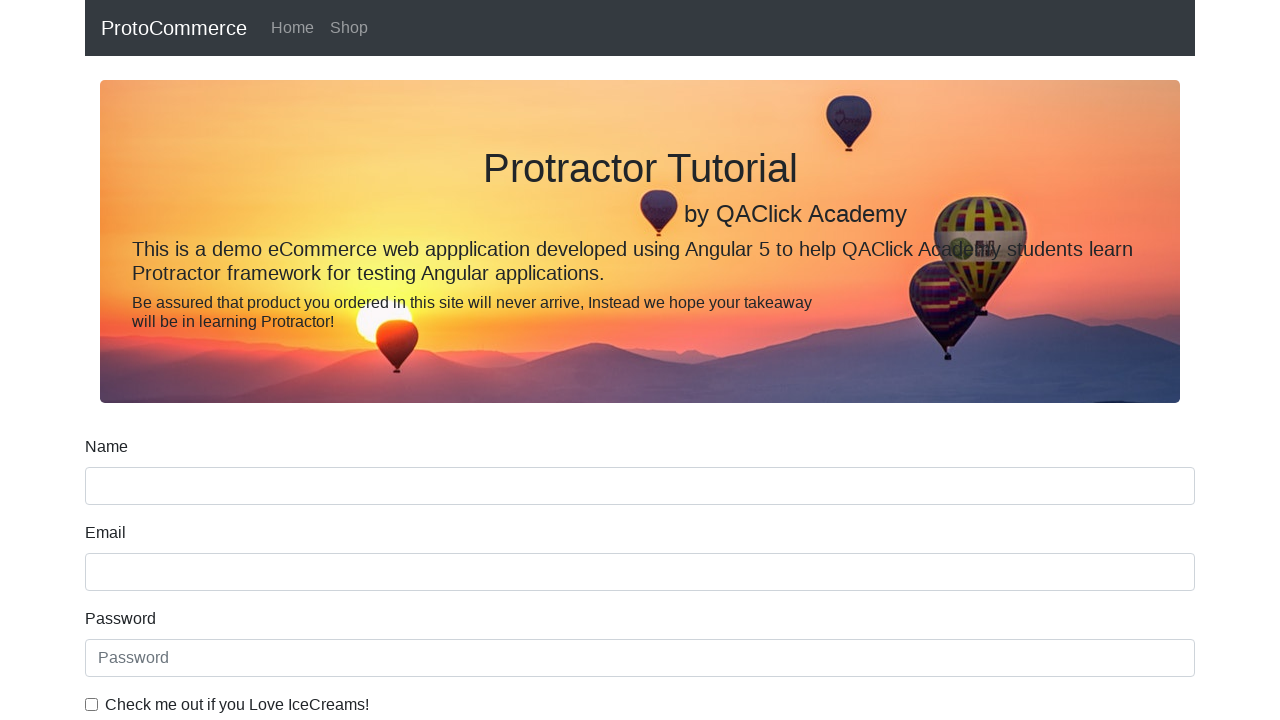

Clicked checkbox element located to the left of label at (92, 704) on #exampleCheck1
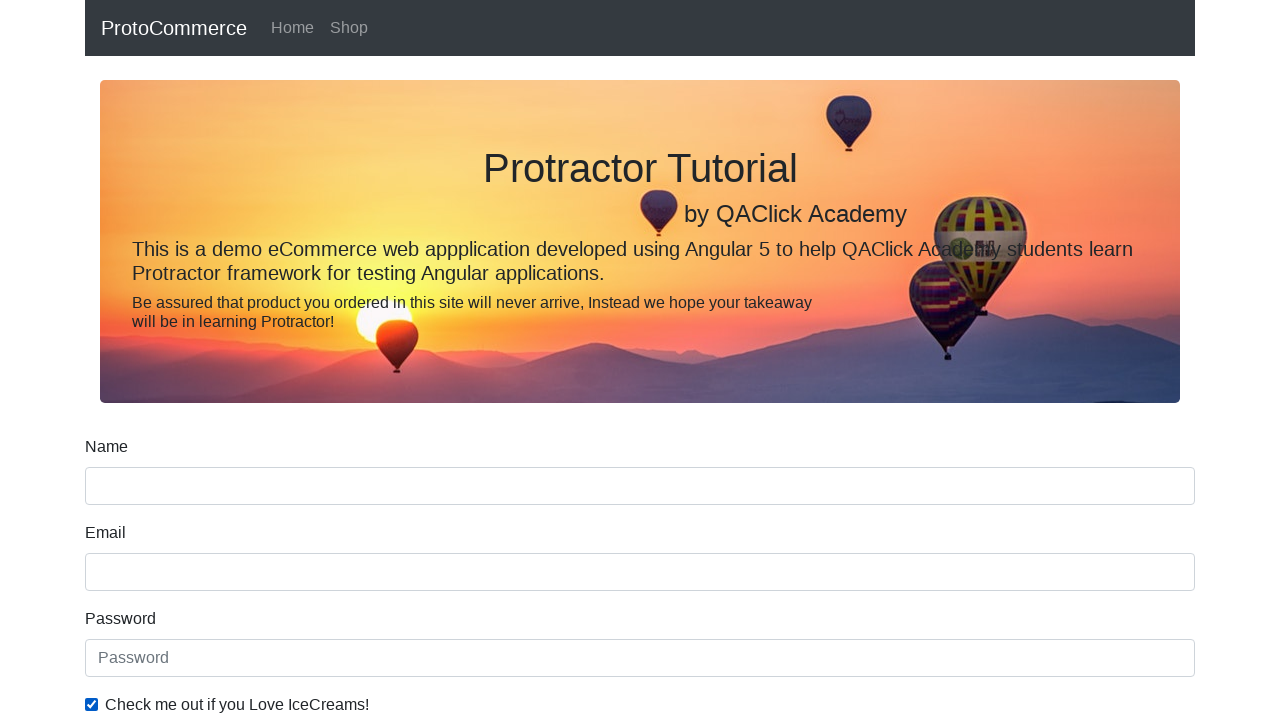

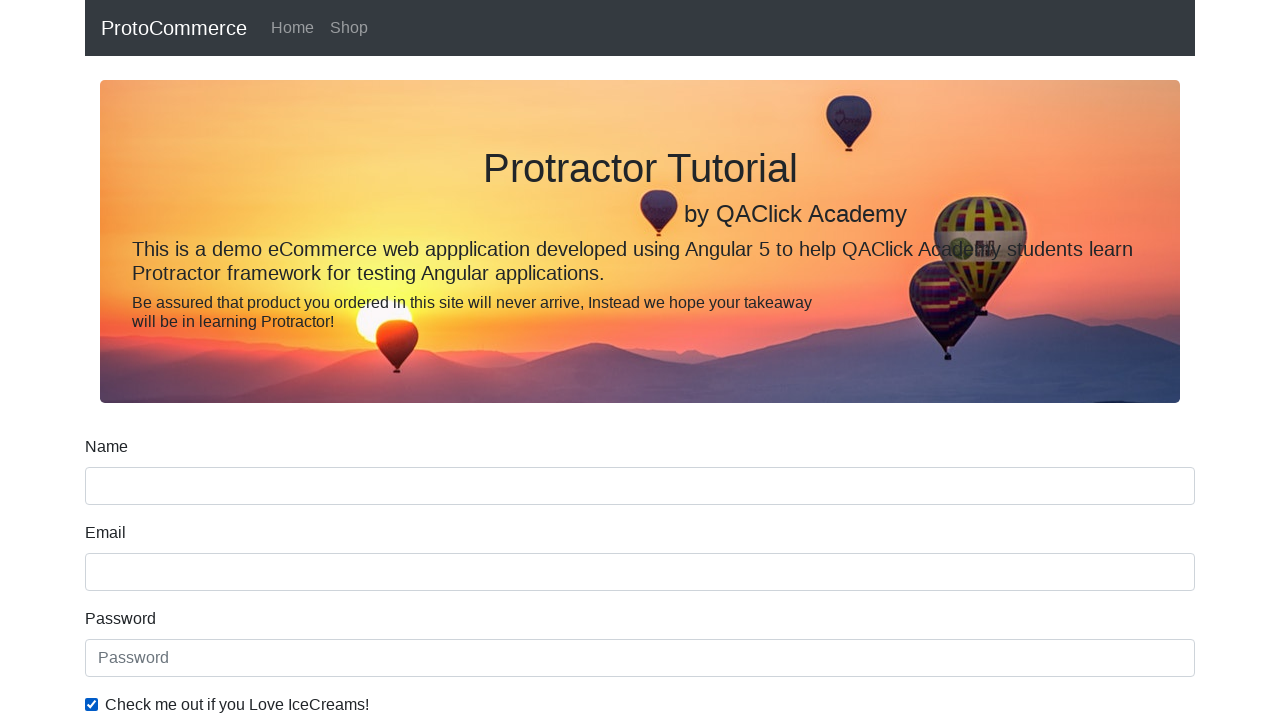